Tests form validation by submitting the form without filling the required first name field and verifying that the results modal does not appear.

Starting URL: https://demoqa.com/automation-practice-form

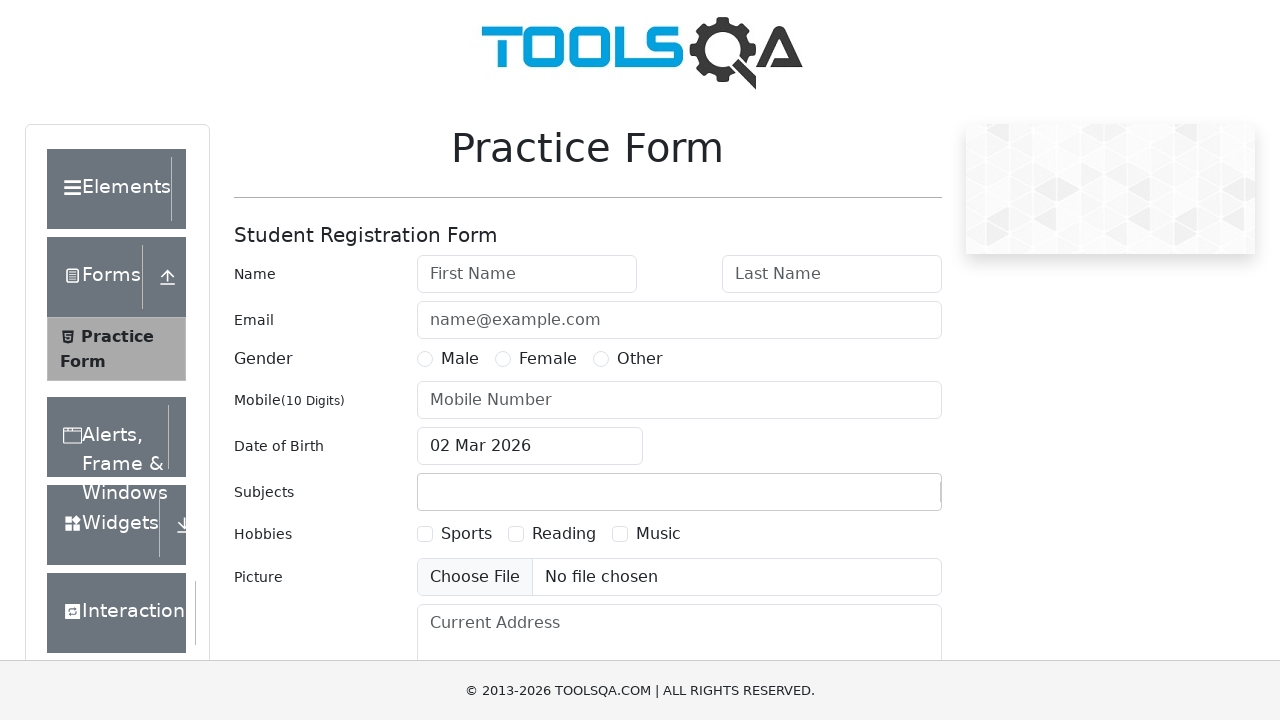

First name field left empty intentionally for form validation test
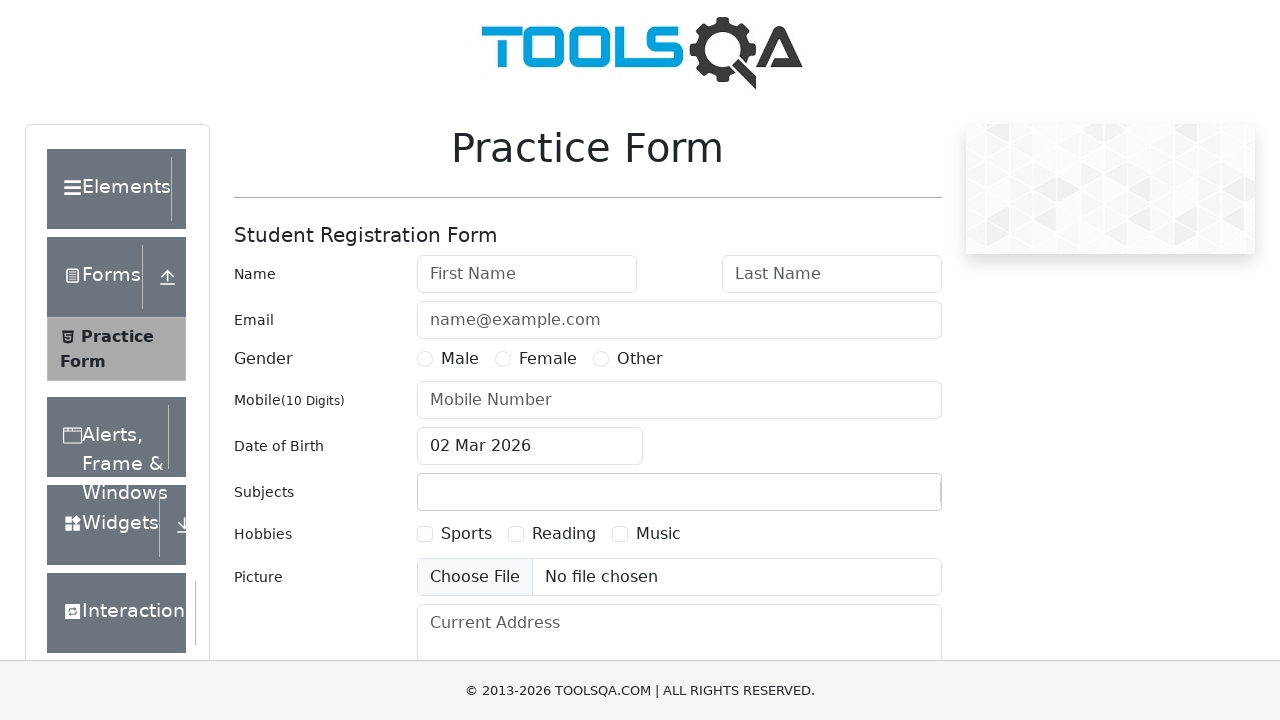

Filled last name field with 'Veber' on #lastName
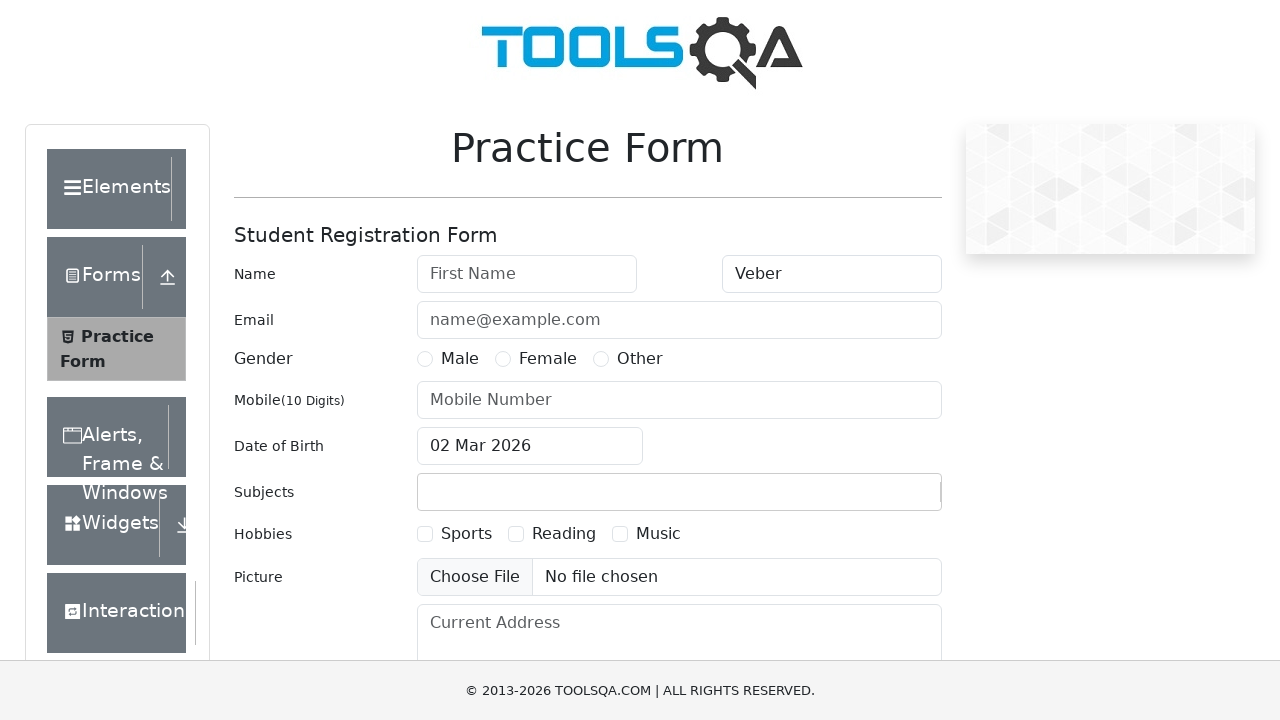

Selected Male gender option at (460, 359) on label[for='gender-radio-1']
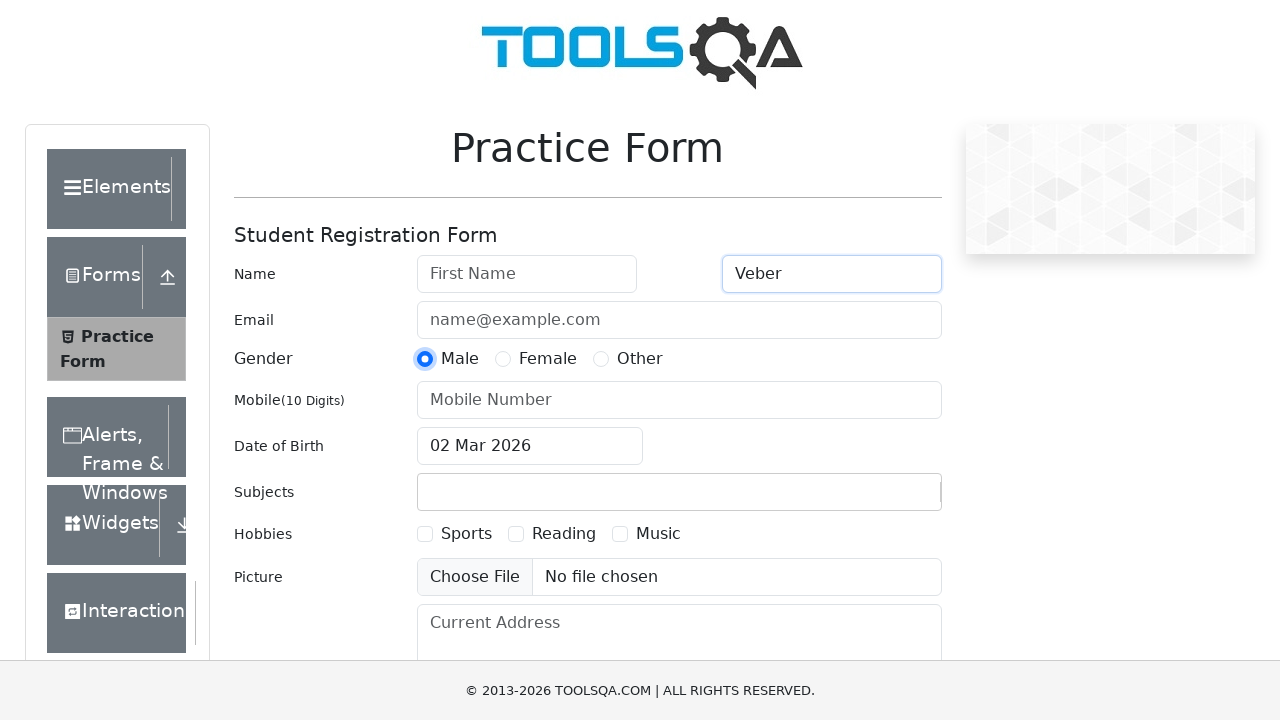

Filled phone number field with '7770658833' on #userNumber
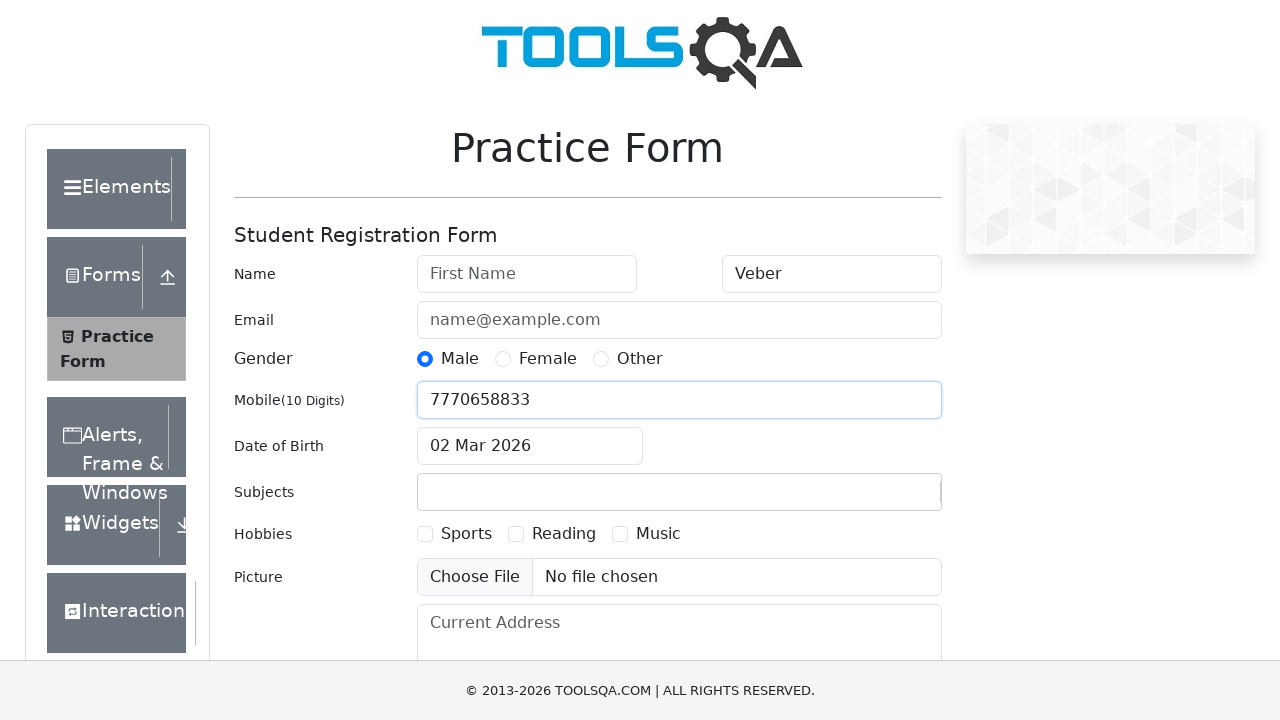

Clicked submit button to attempt form submission at (885, 499) on #submit
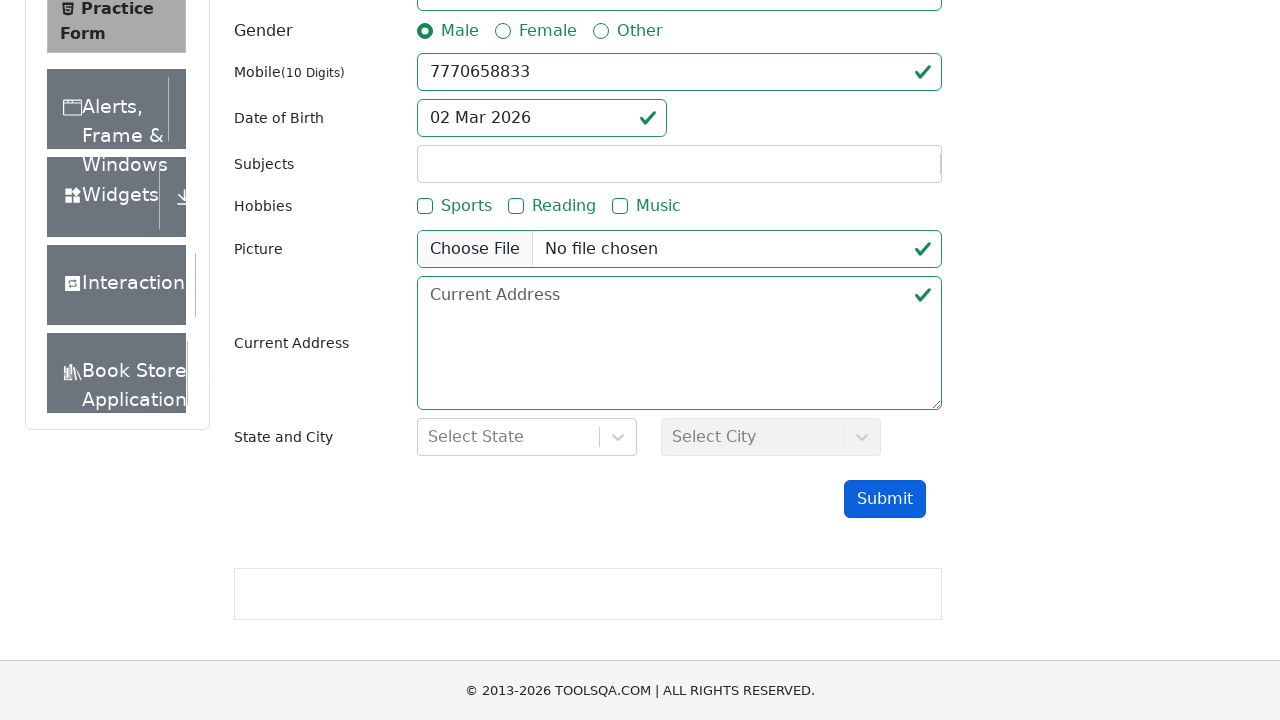

Waited 1 second for modal to appear if validation passed
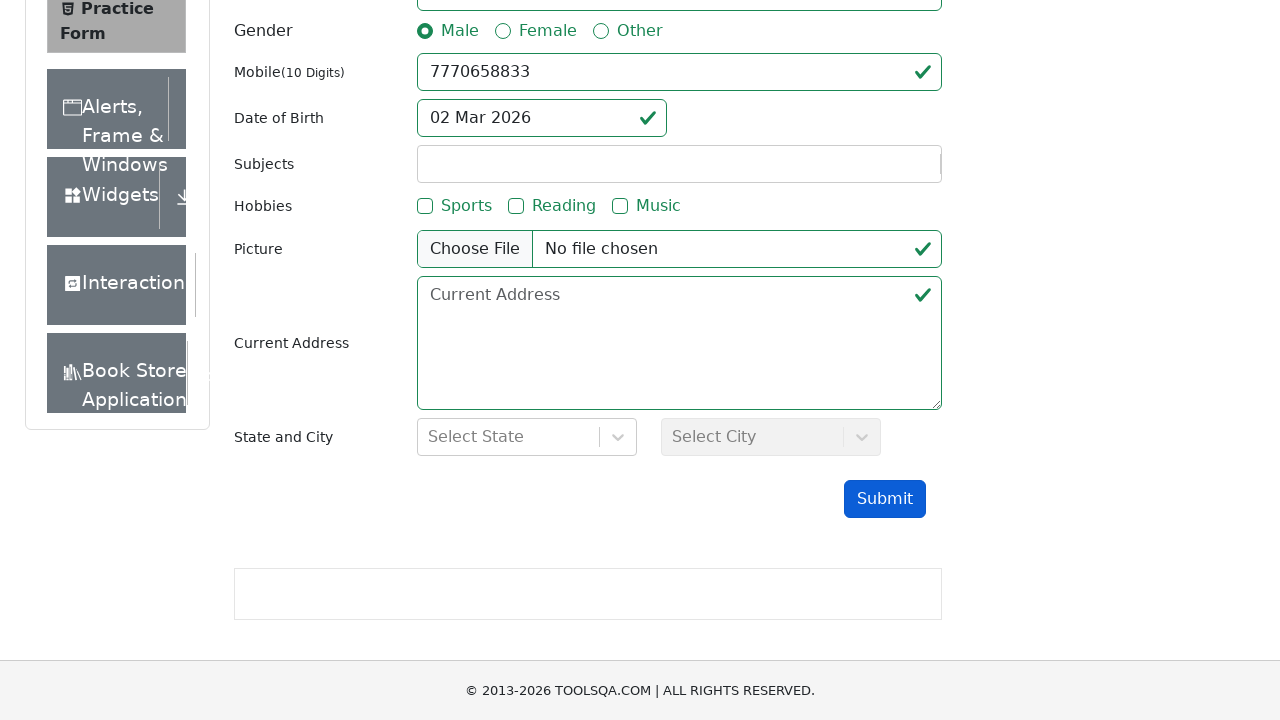

Verified that results modal is not visible - form validation correctly rejected submission due to missing first name
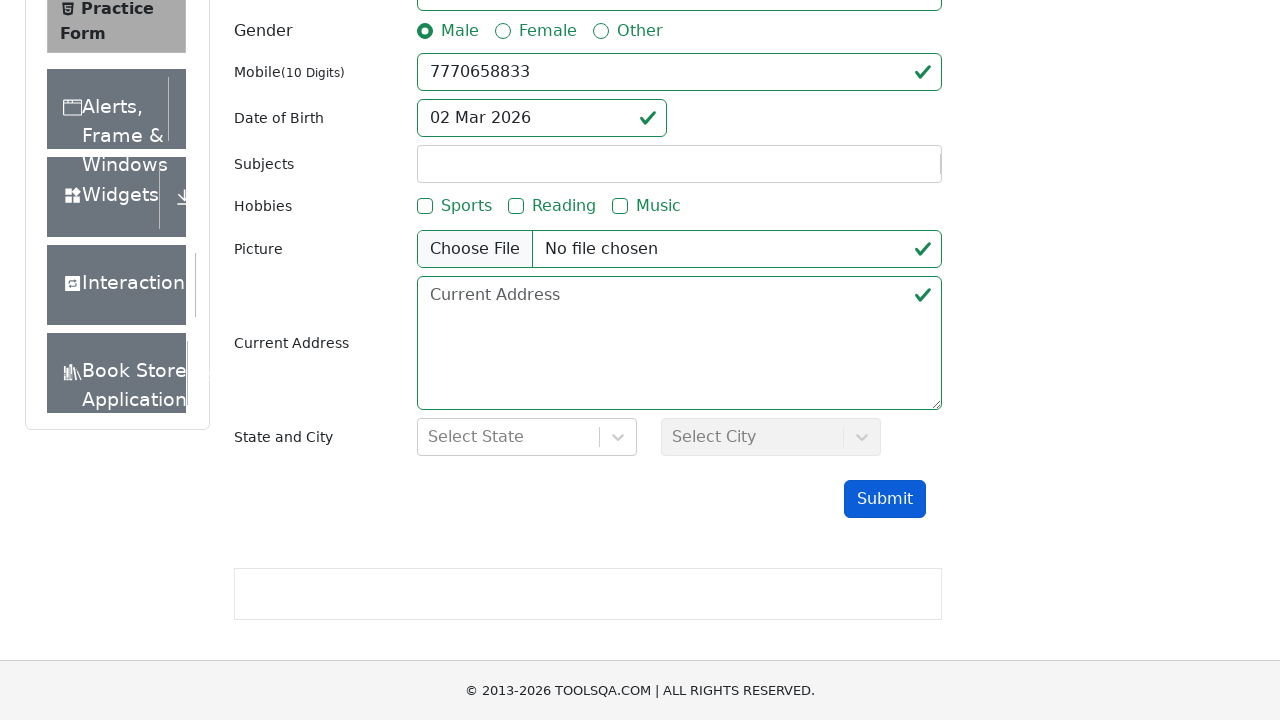

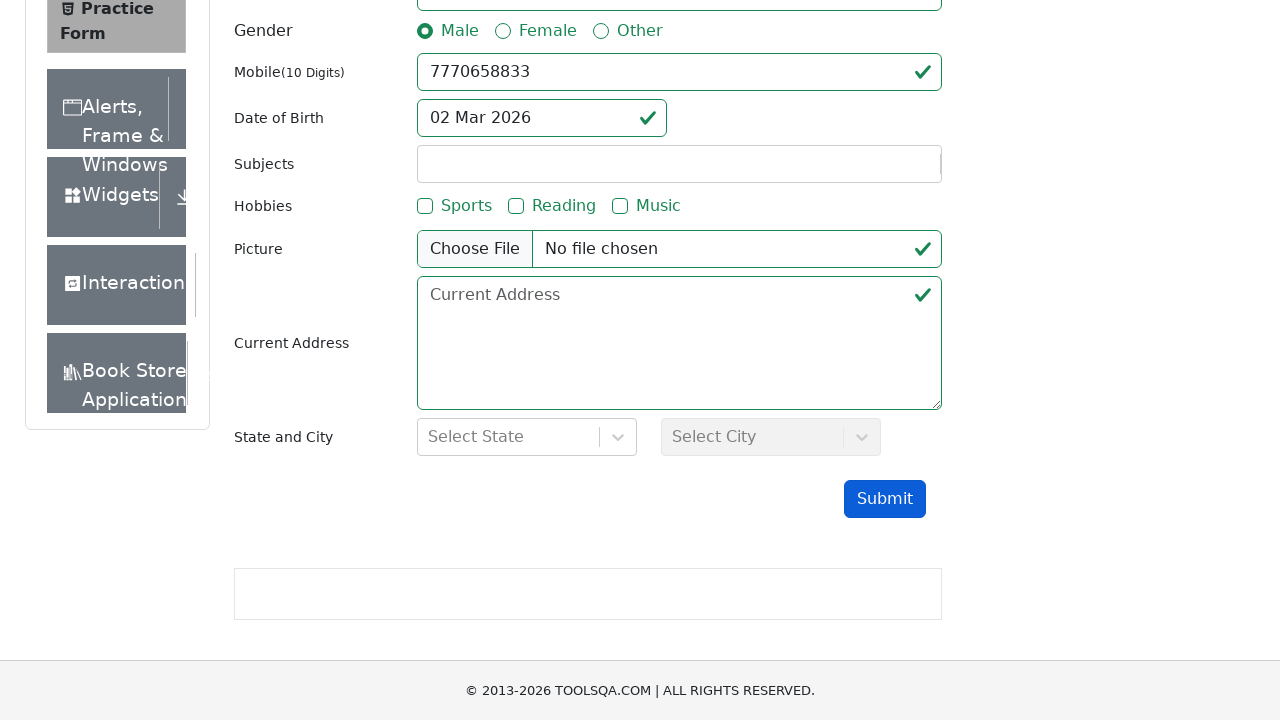